Navigates to the Hovers page and hovers over each avatar to reveal hidden user names

Starting URL: https://the-internet.herokuapp.com

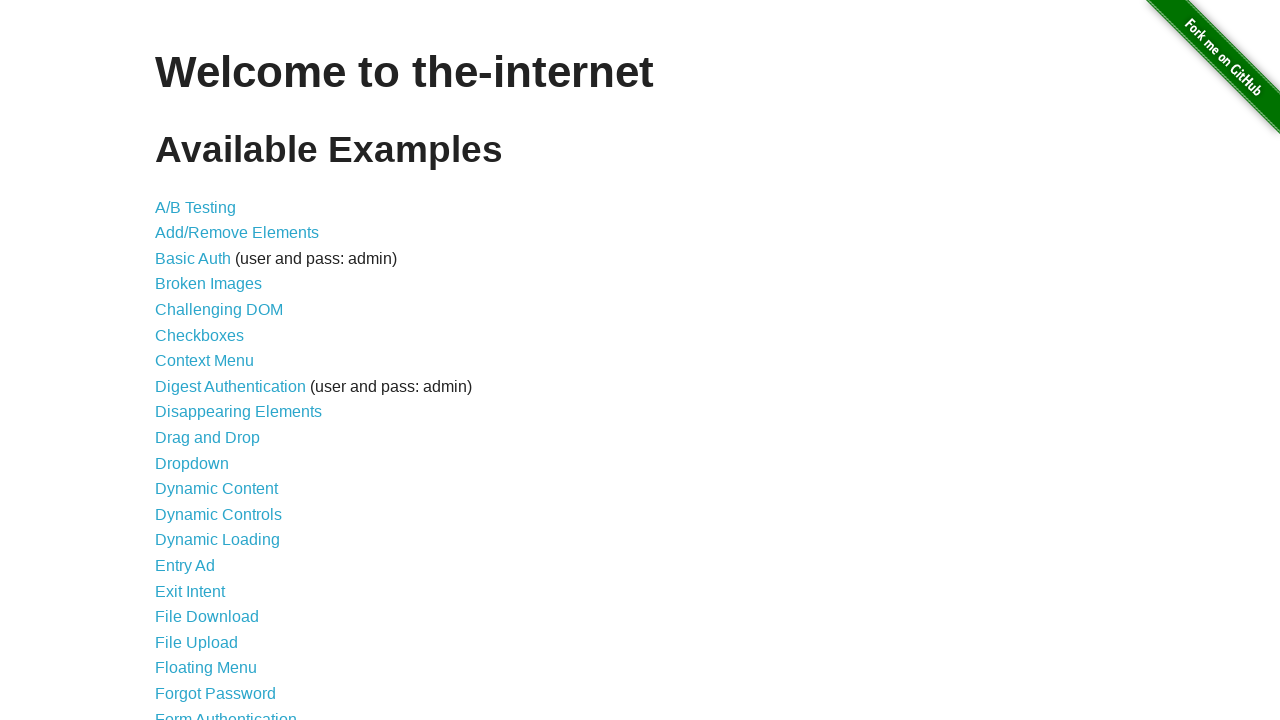

Clicked on Hovers link at (180, 360) on text=Hovers
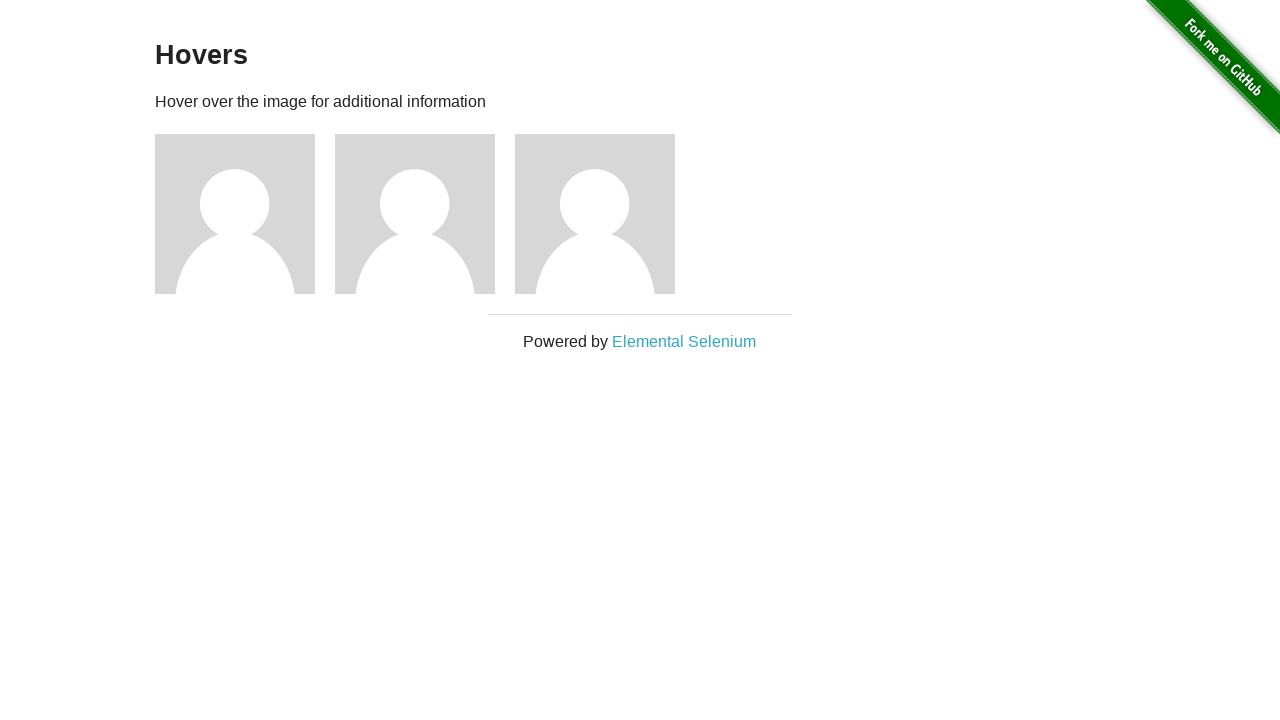

Waited for Hovers page URL to load
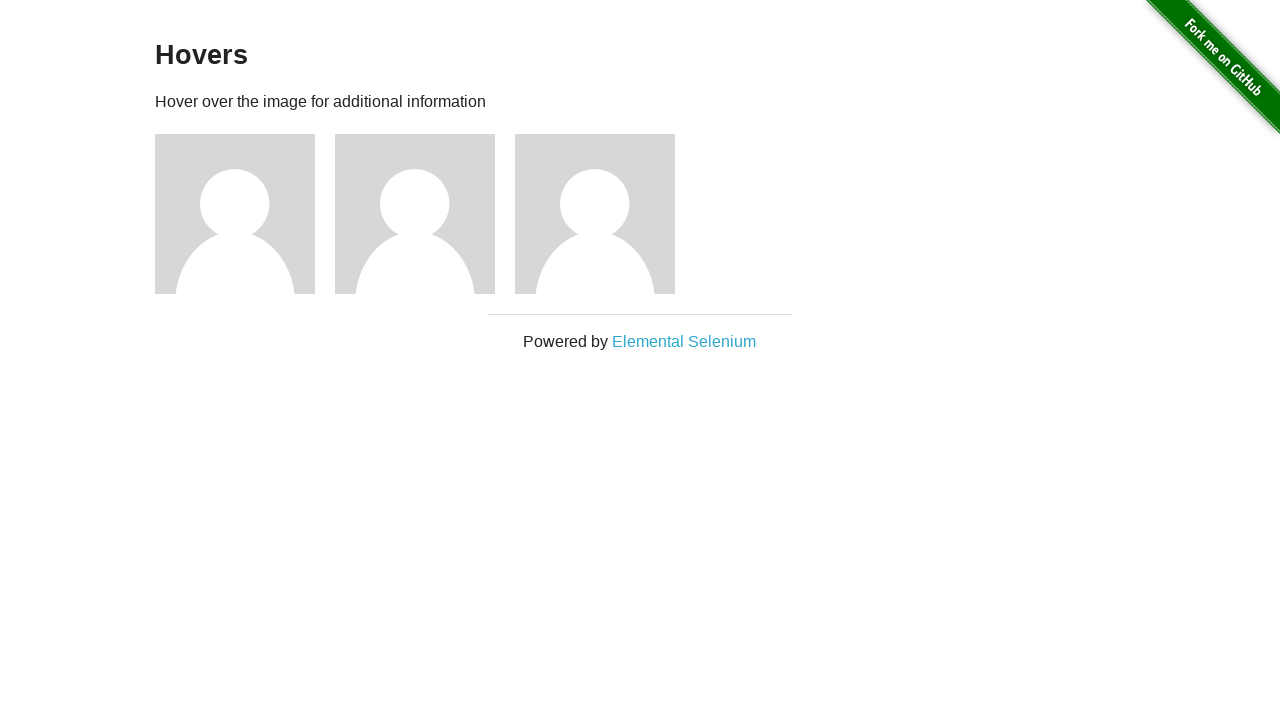

Verified page heading is 'Hovers'
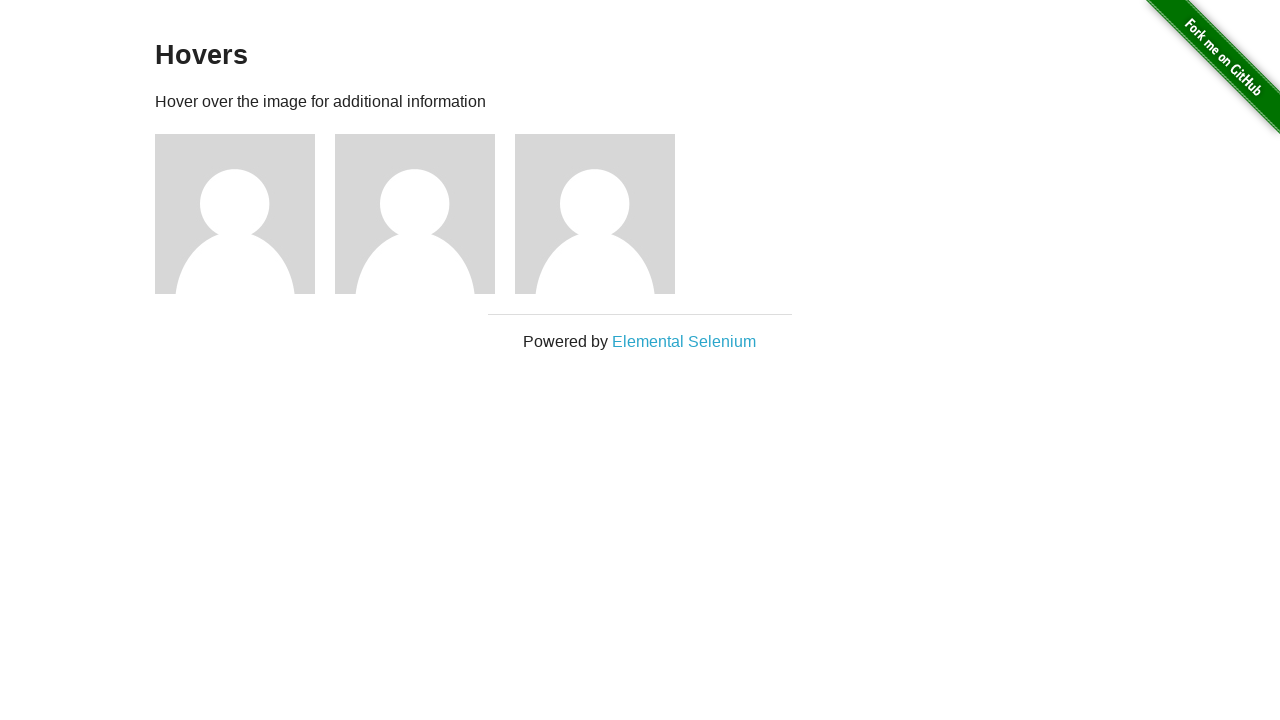

Located all avatar figures on the page
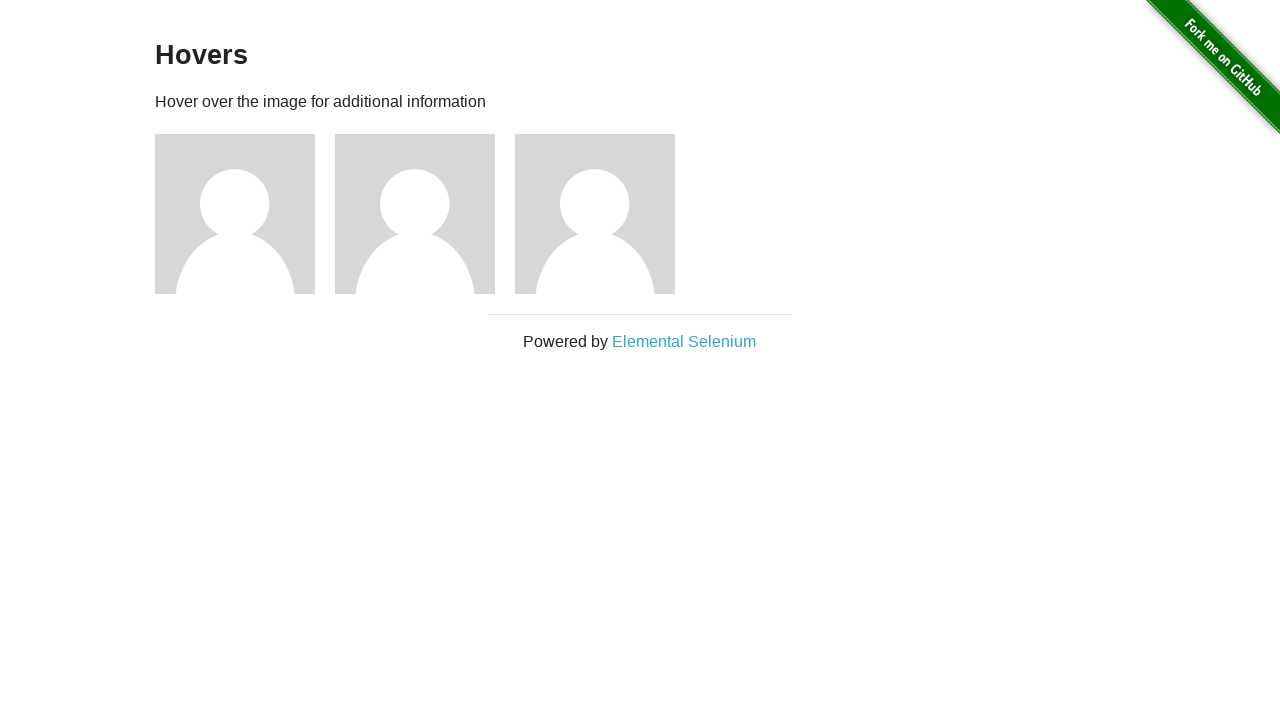

Hovered over avatar 1 at (245, 214) on div.figure >> nth=0
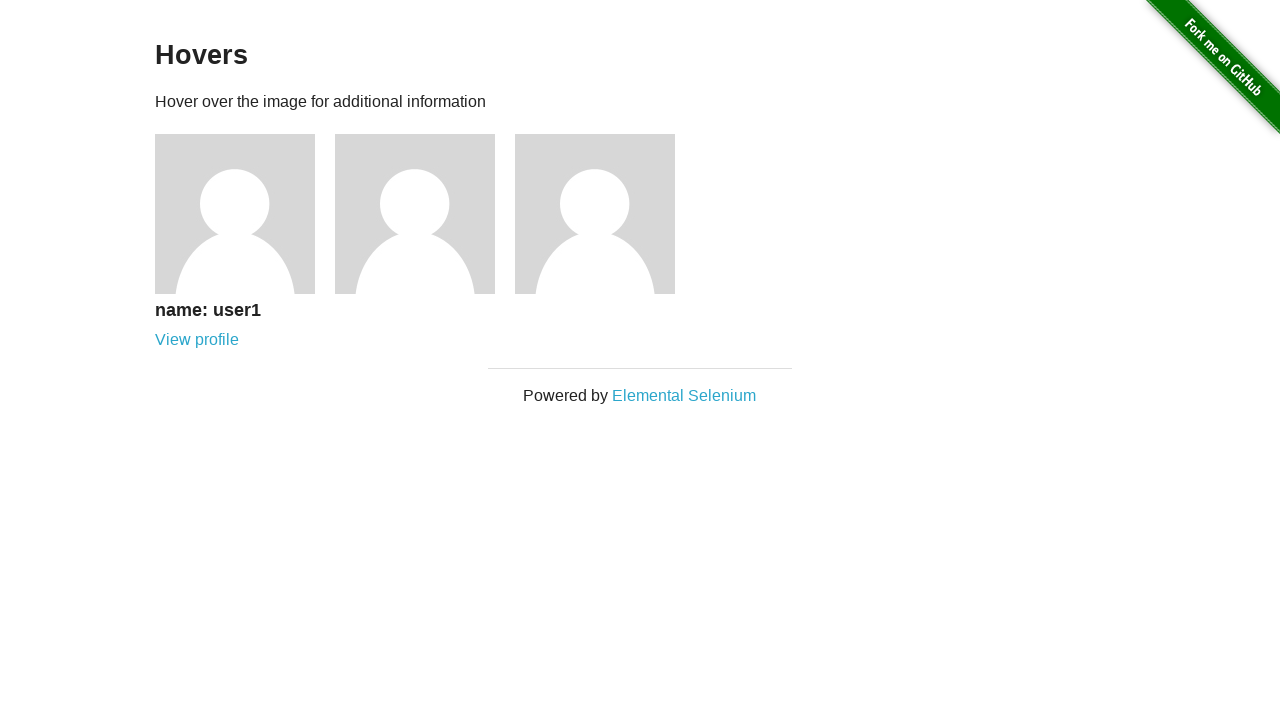

Waited for hidden text to become visible on avatar 1
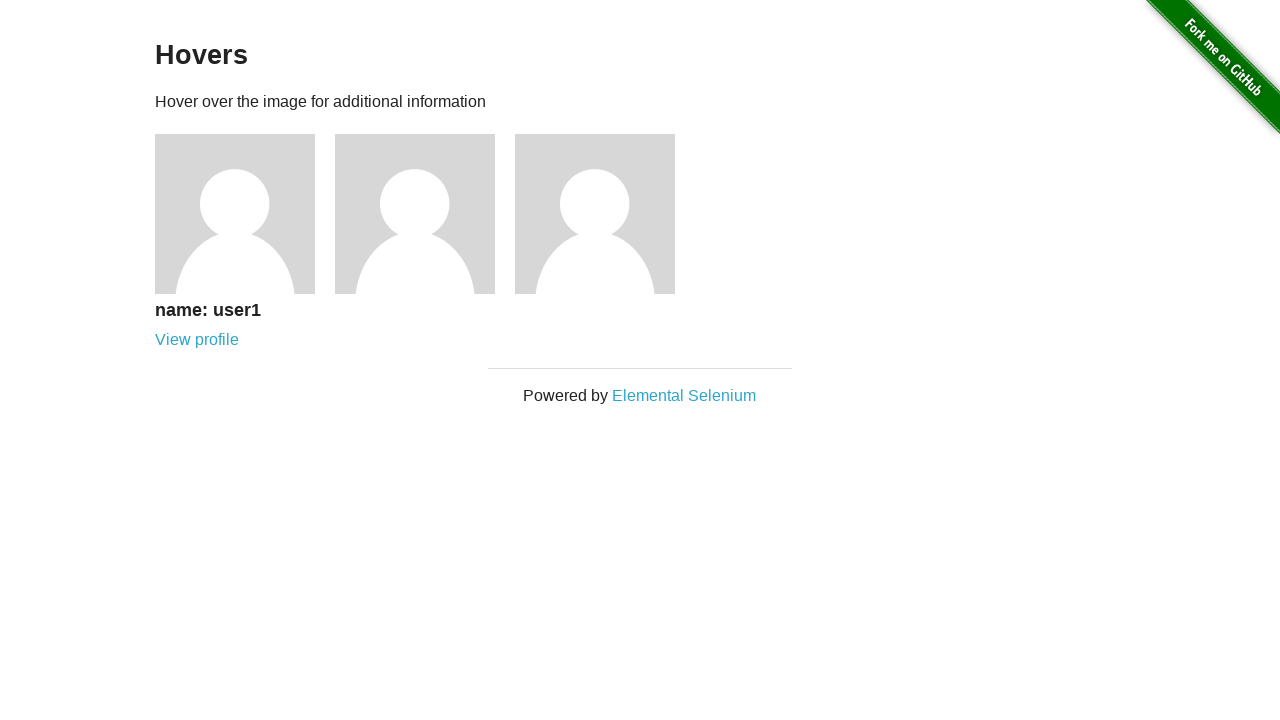

Verified hidden text 'name: user1' is displayed
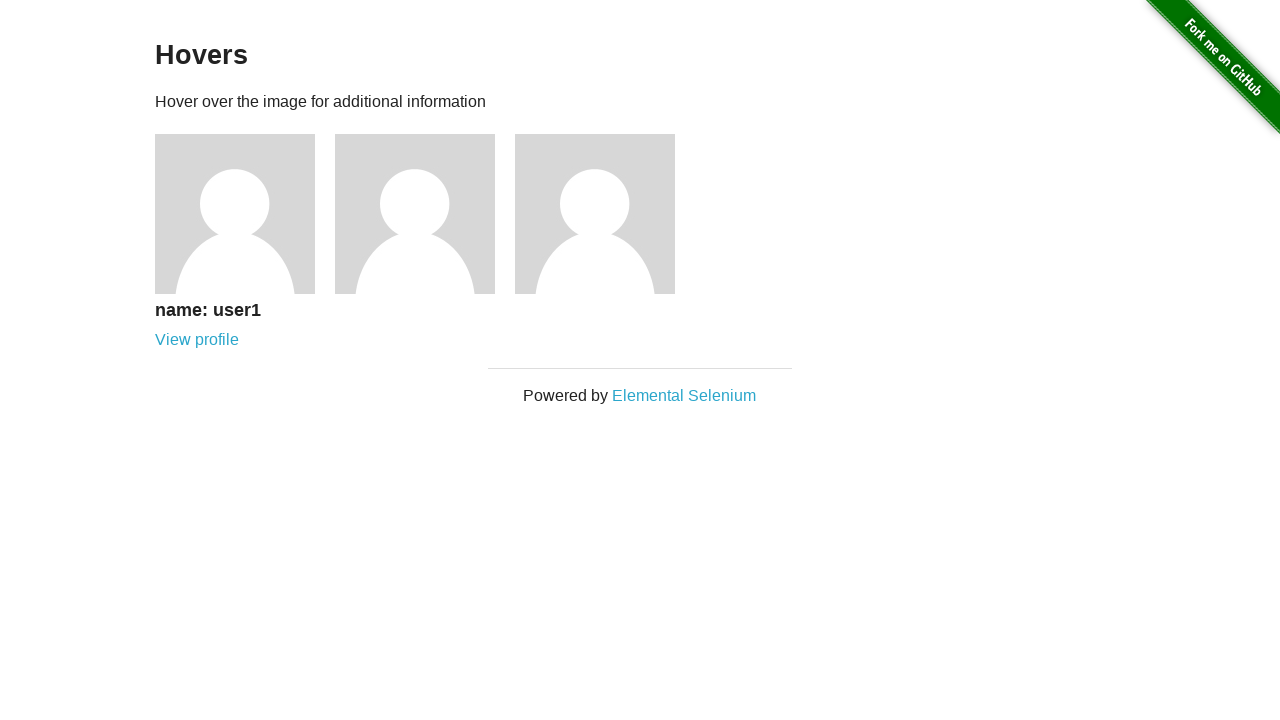

Hovered over avatar 2 at (425, 214) on div.figure >> nth=1
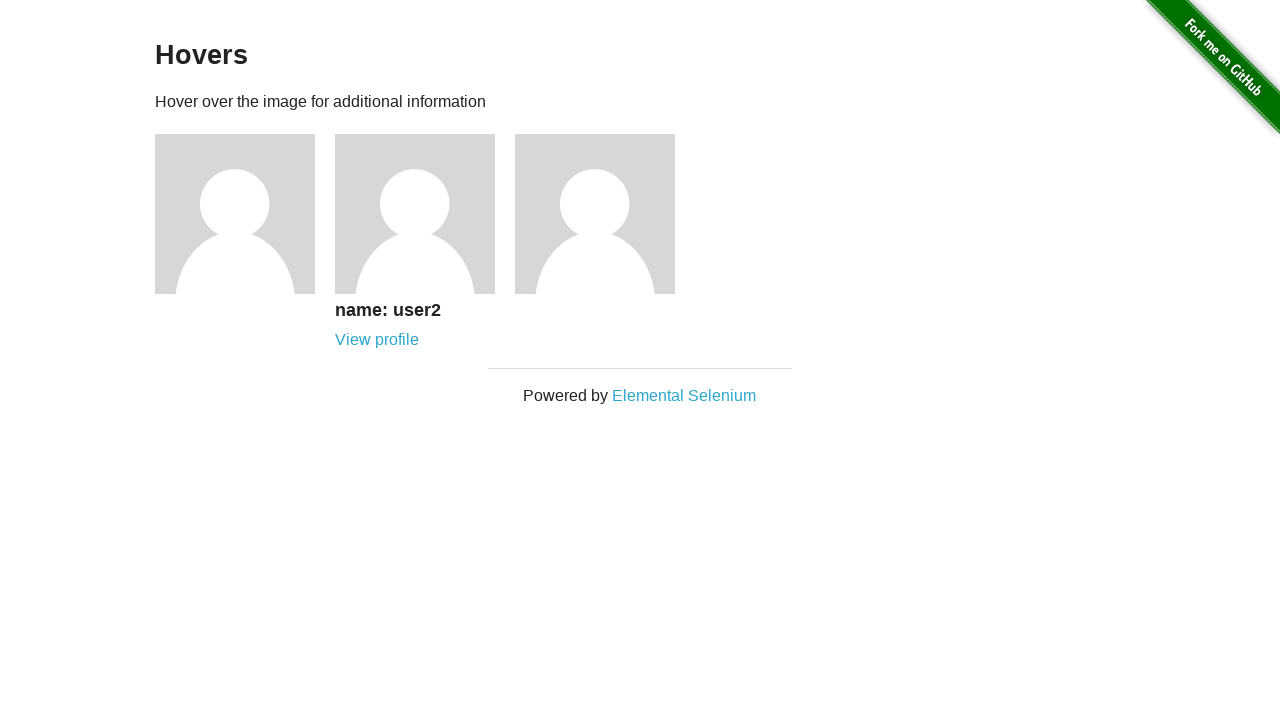

Waited for hidden text to become visible on avatar 2
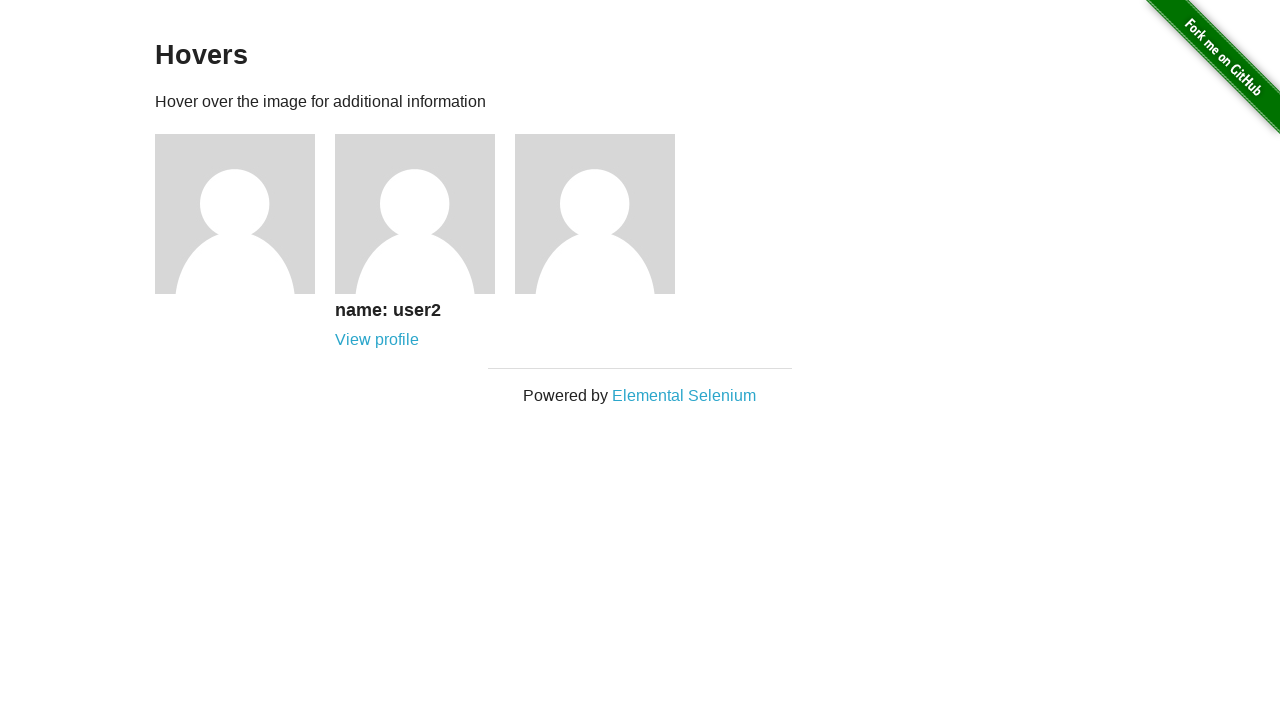

Verified hidden text 'name: user2' is displayed
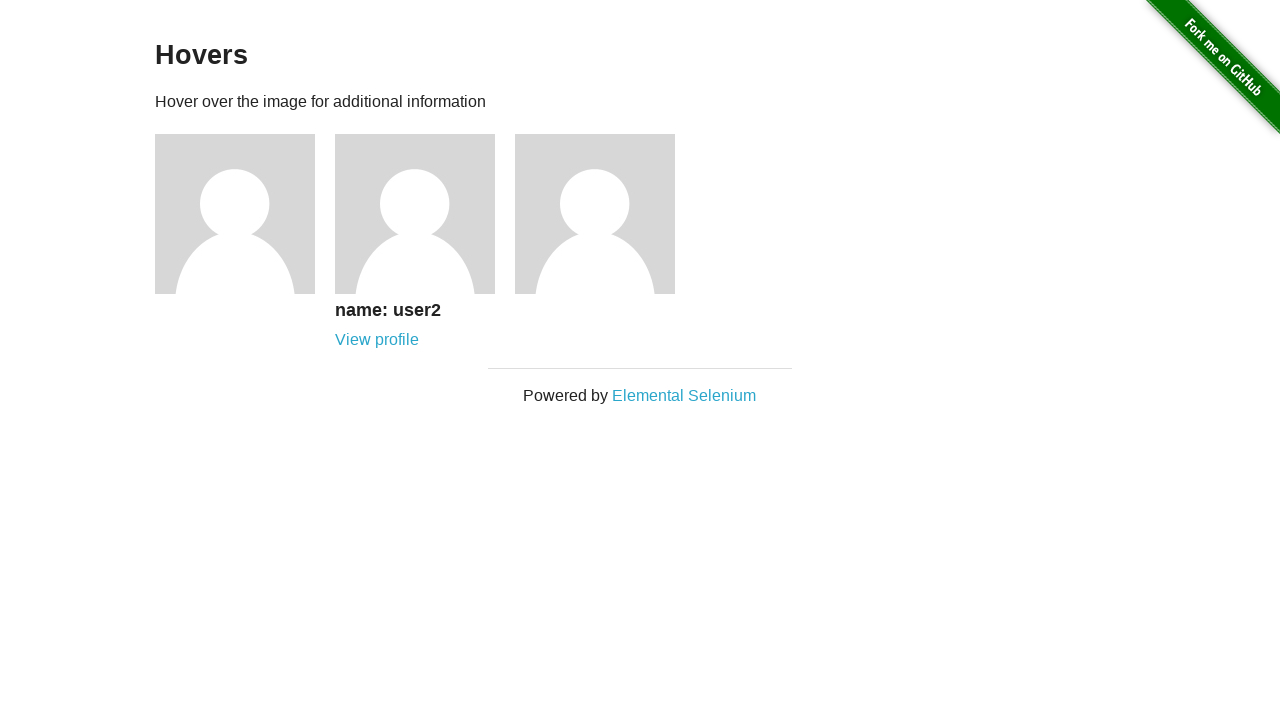

Hovered over avatar 3 at (605, 214) on div.figure >> nth=2
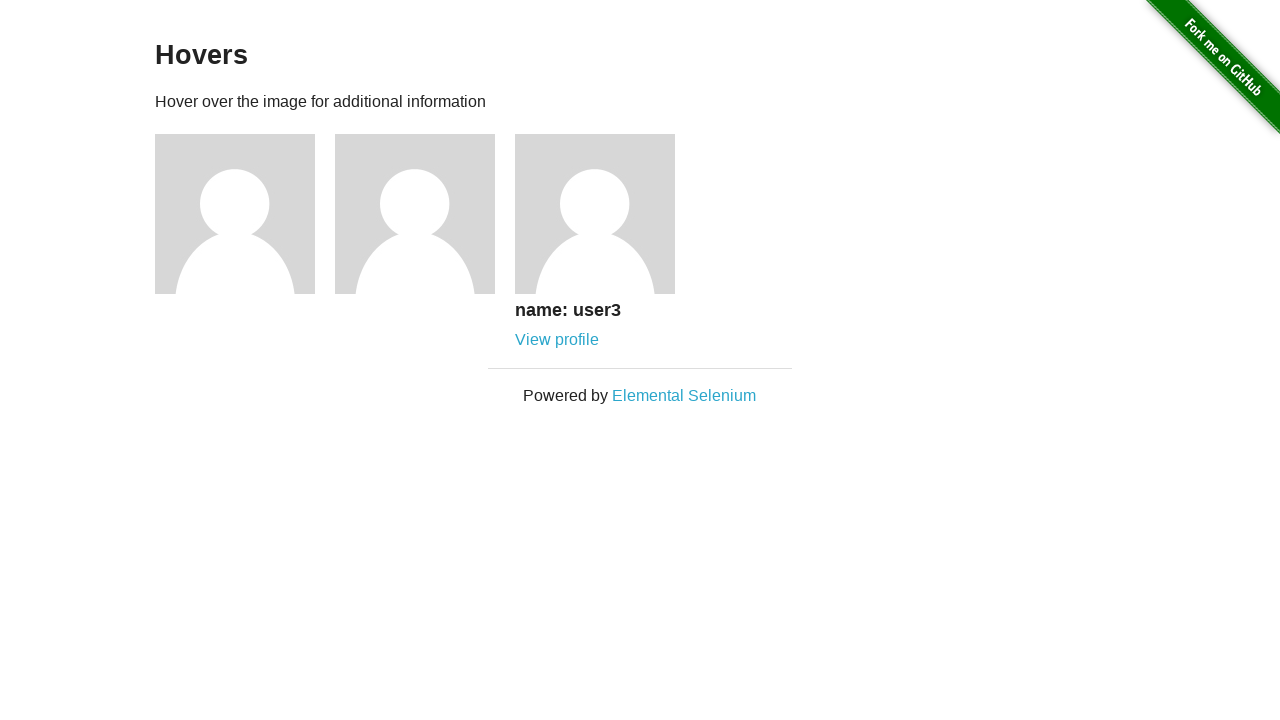

Waited for hidden text to become visible on avatar 3
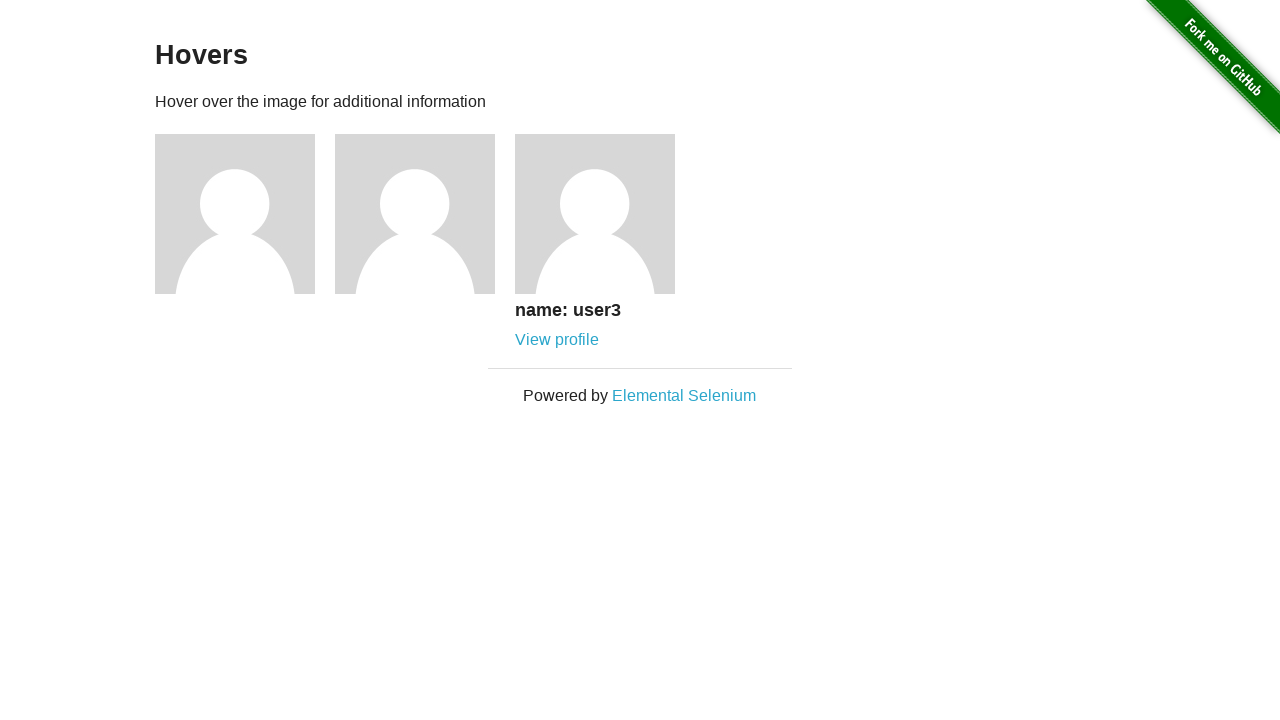

Verified hidden text 'name: user3' is displayed
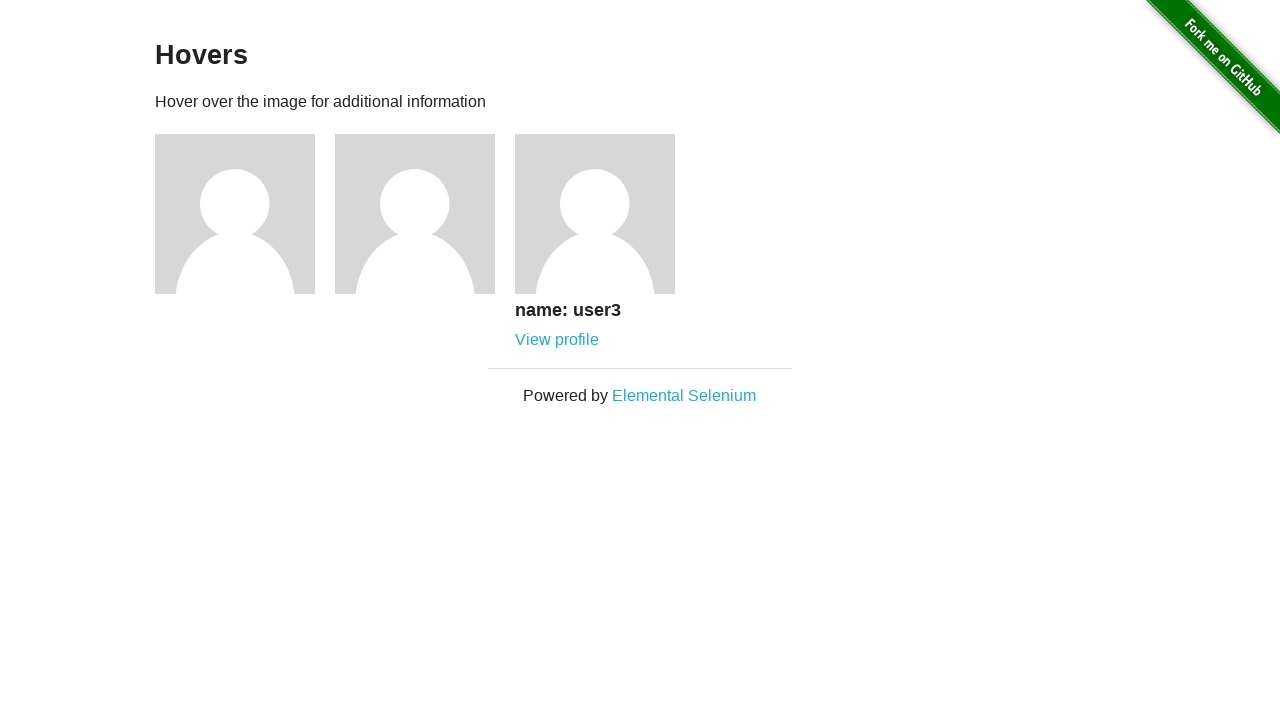

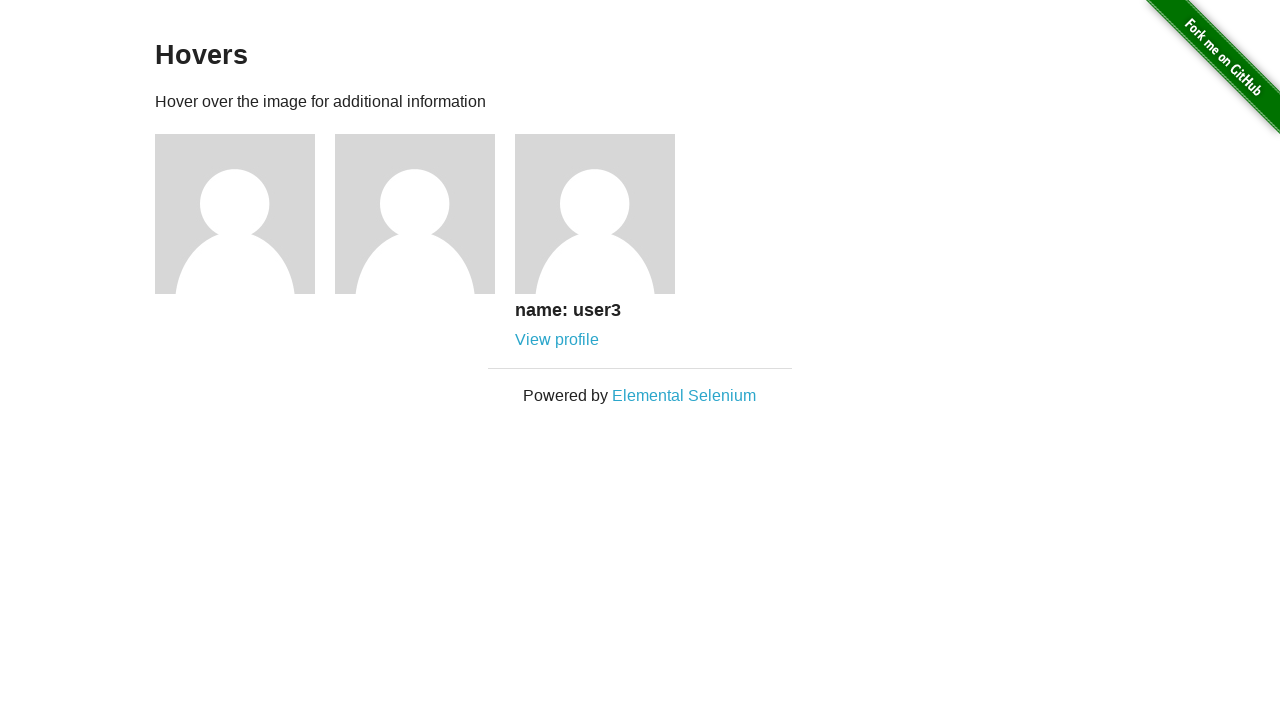